Opens the Steam Free to Play games store page and verifies it loads successfully by maximizing the window and waiting for the page content.

Starting URL: https://store.steampowered.com/genre/Free%20to%20Play/

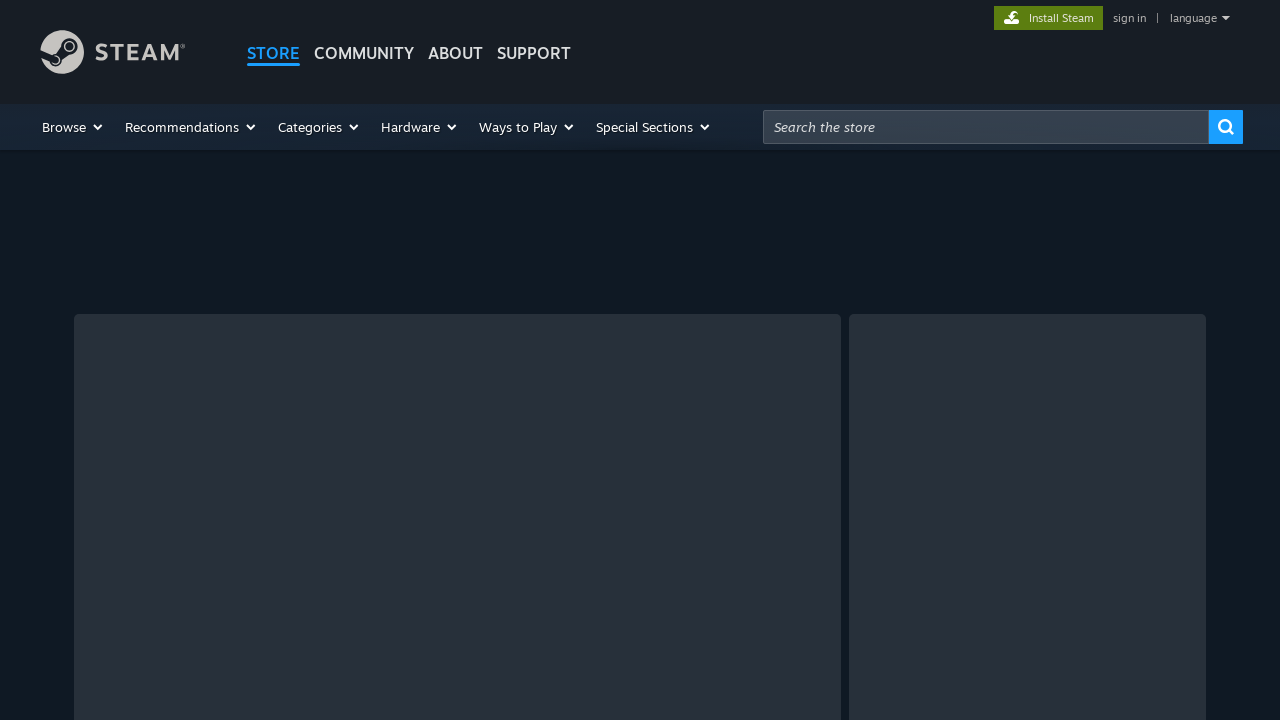

Set viewport size to 1920x1080
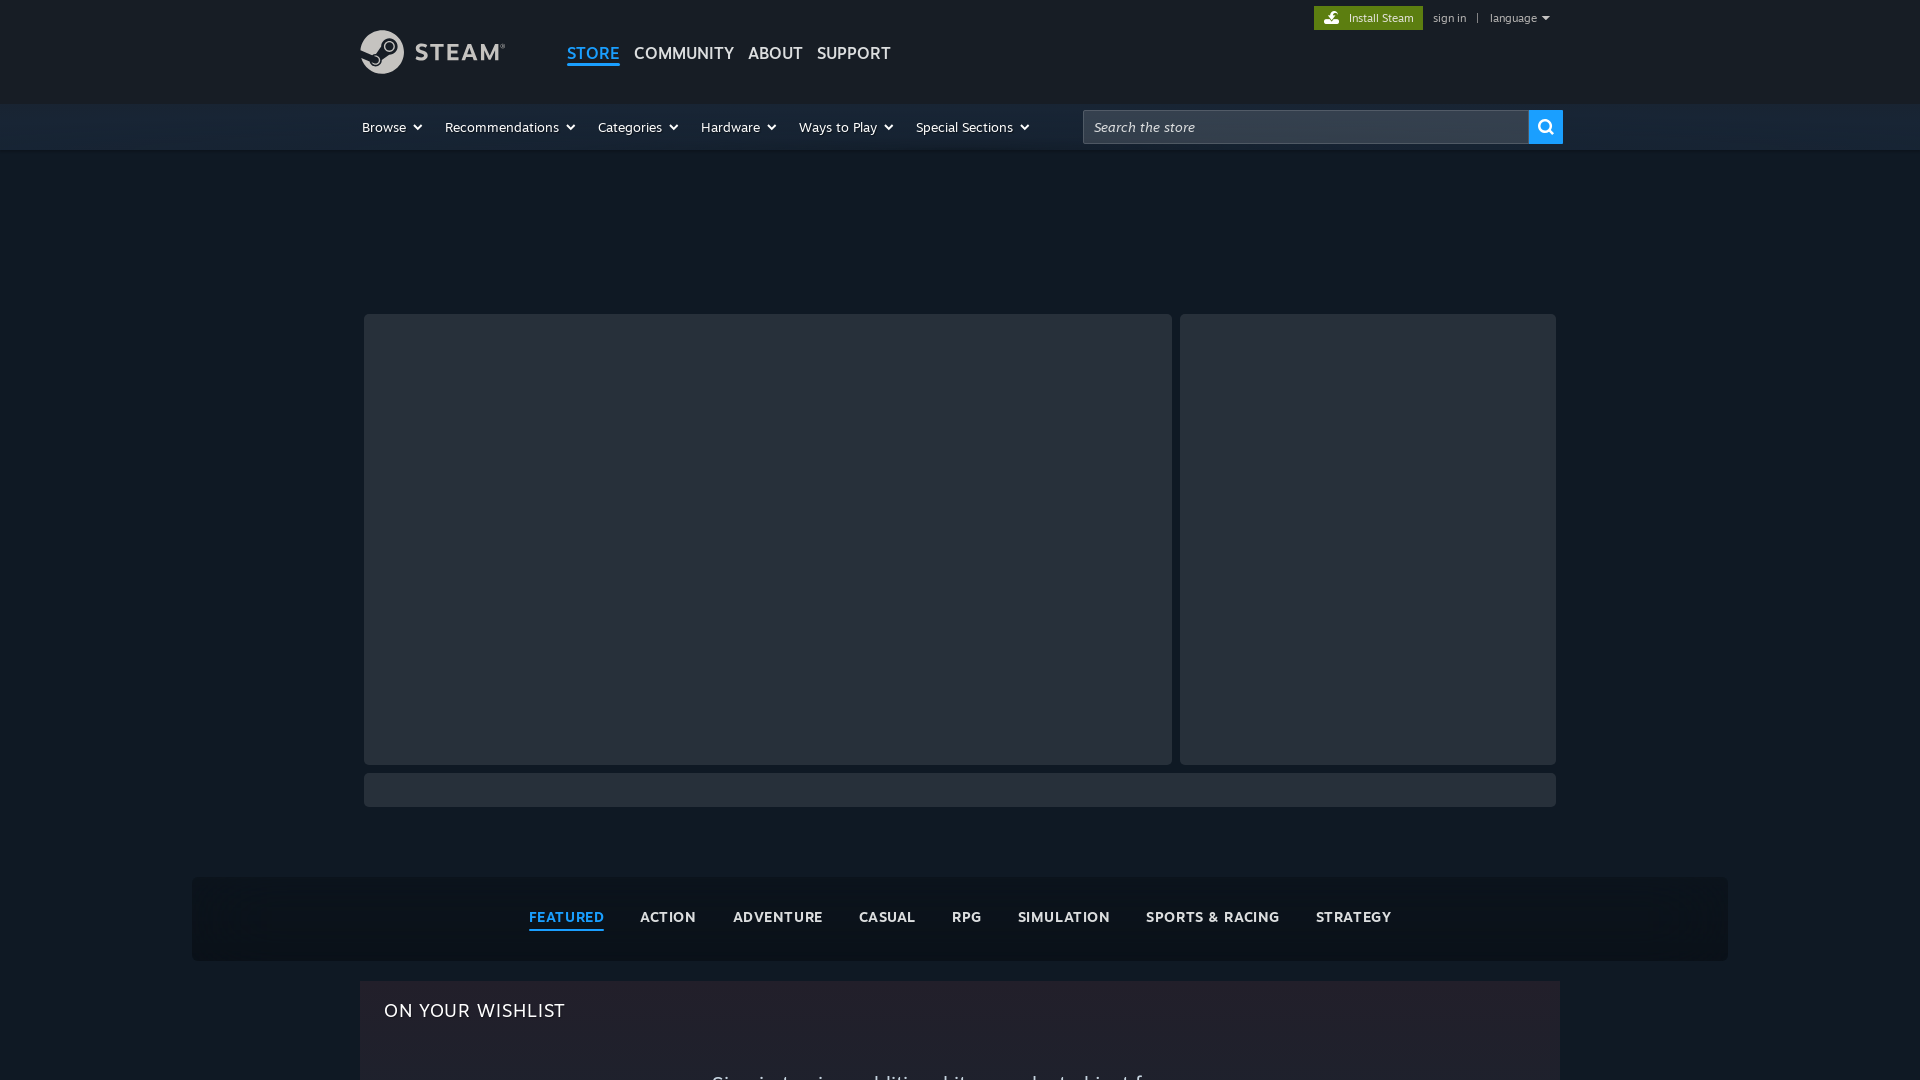

Steam Free to Play games store page loaded successfully with network idle state reached
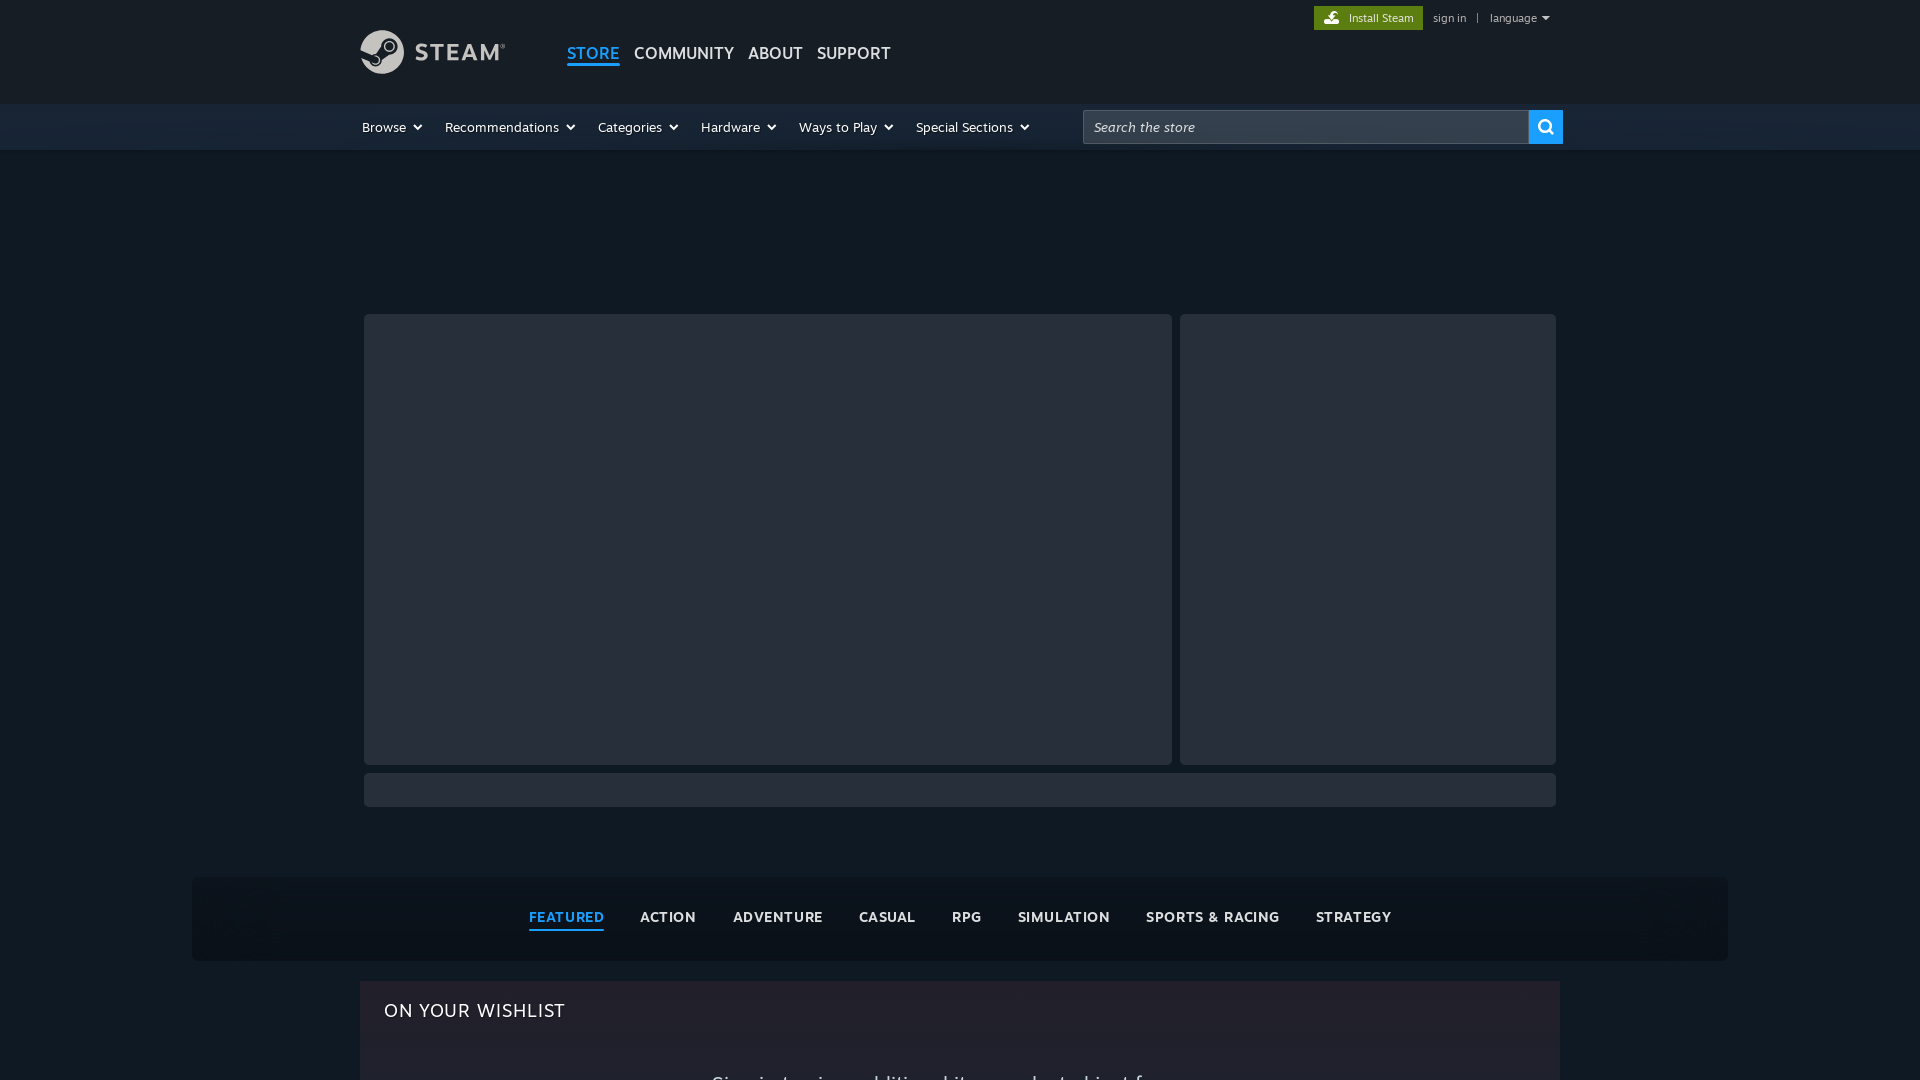

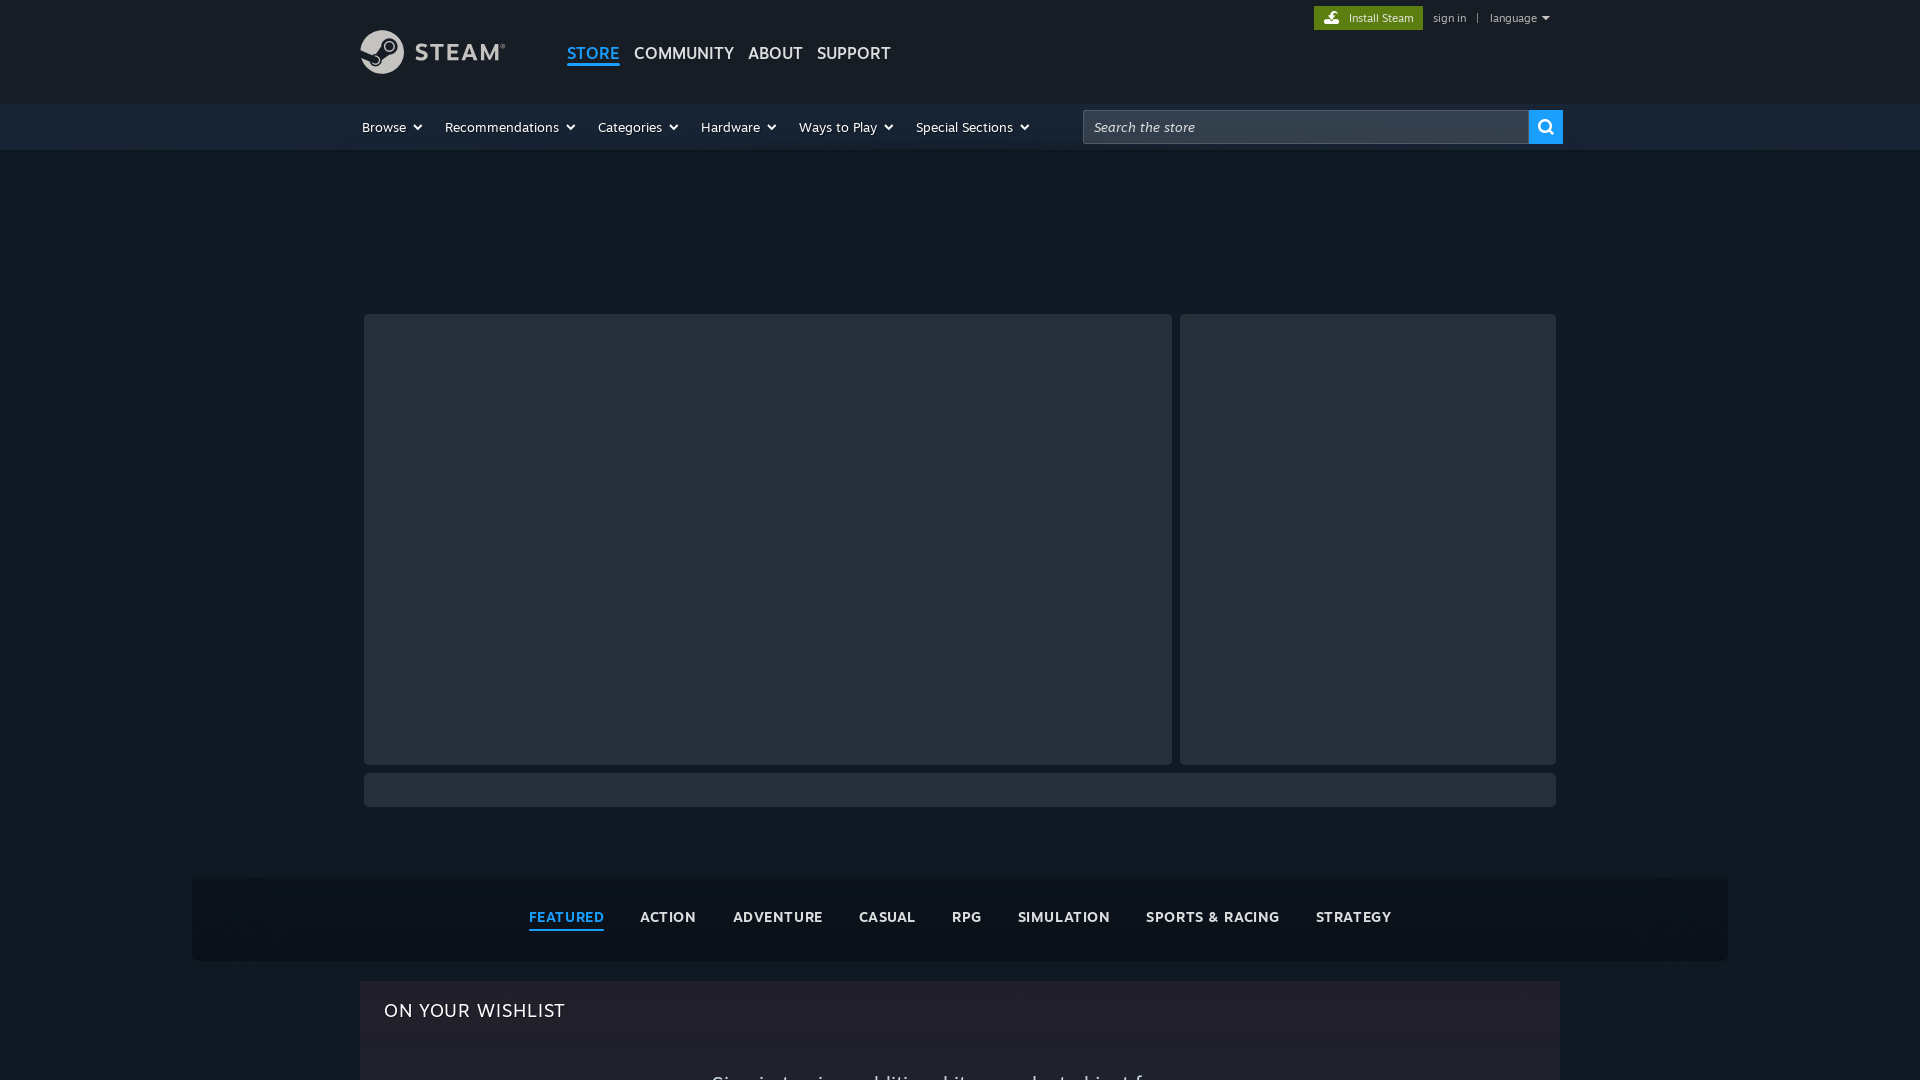